Tests the HSBC Hong Kong property valuation tool by selecting a region and district from dropdown menus to verify the form interaction works correctly.

Starting URL: https://www.hsbc.com.hk/zh-hk/mortgages/tools/property-valuation/

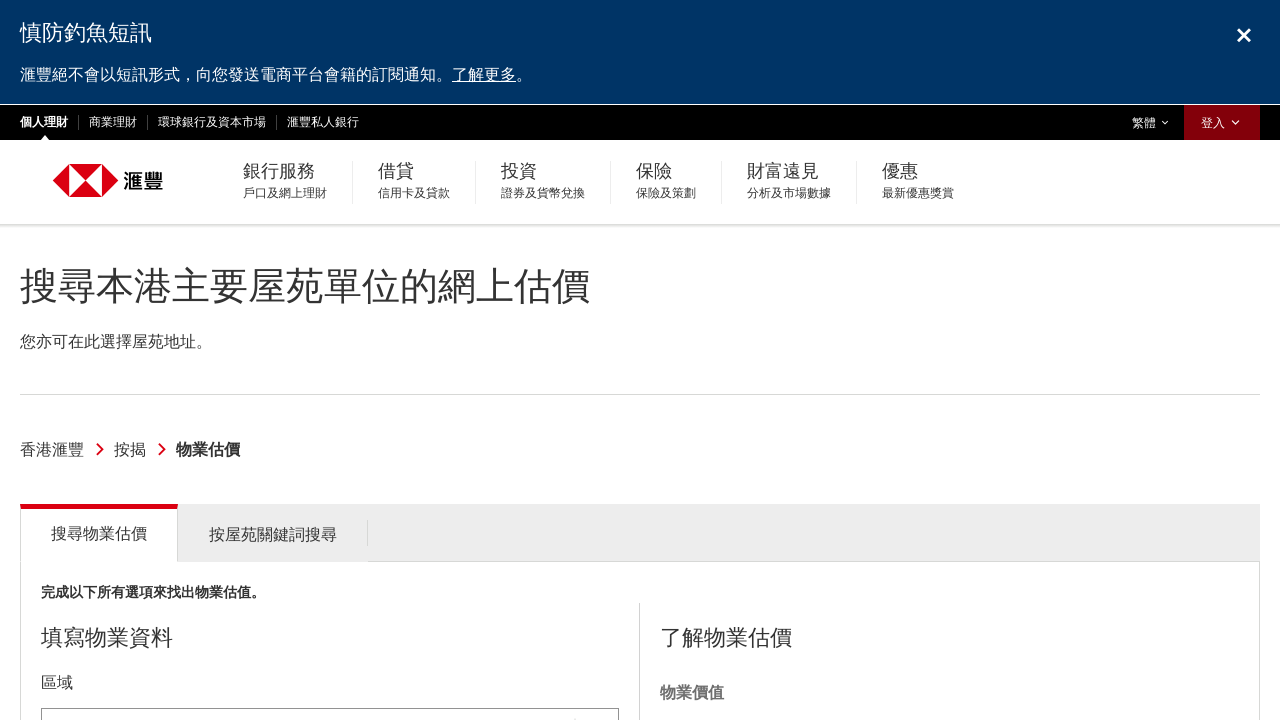

Waited for page to load (networkidle)
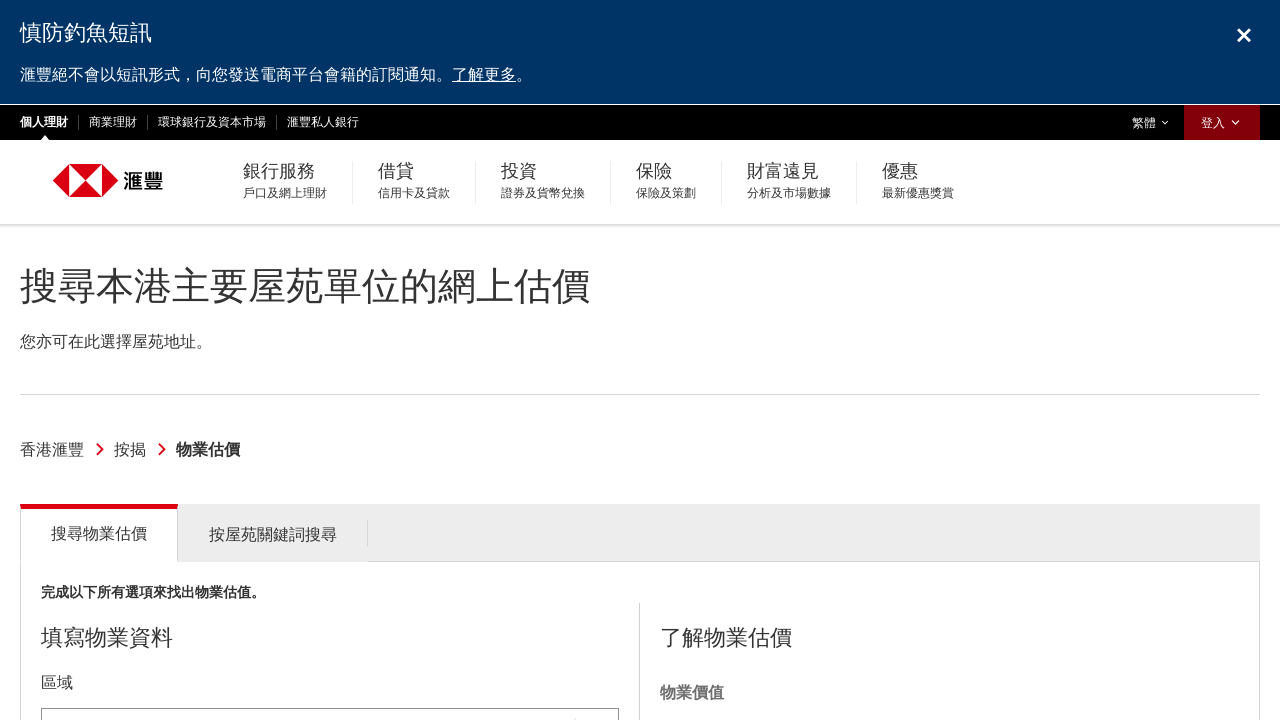

Clicked on region dropdown to open it at (330, 698) on #tools_form_1_selectized
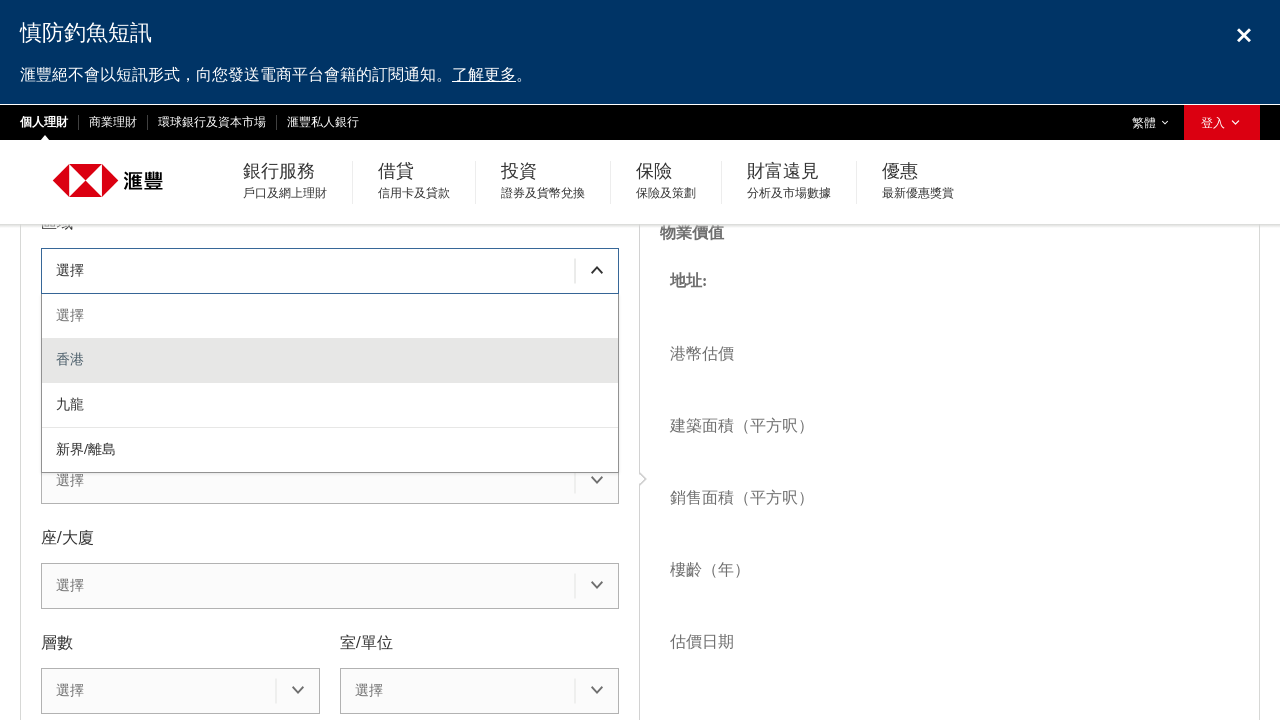

Region dropdown menu appeared
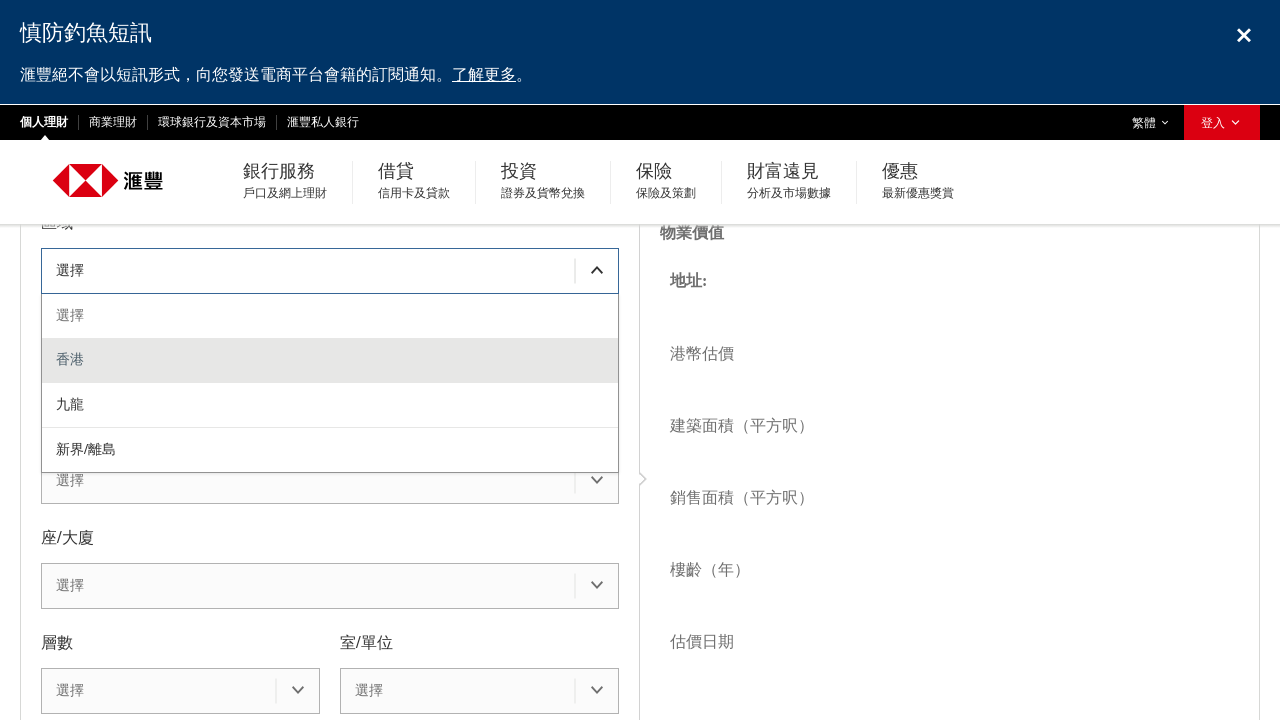

Selected first region option from dropdown at (330, 361) on #tools_form_1_menu div >> nth=1
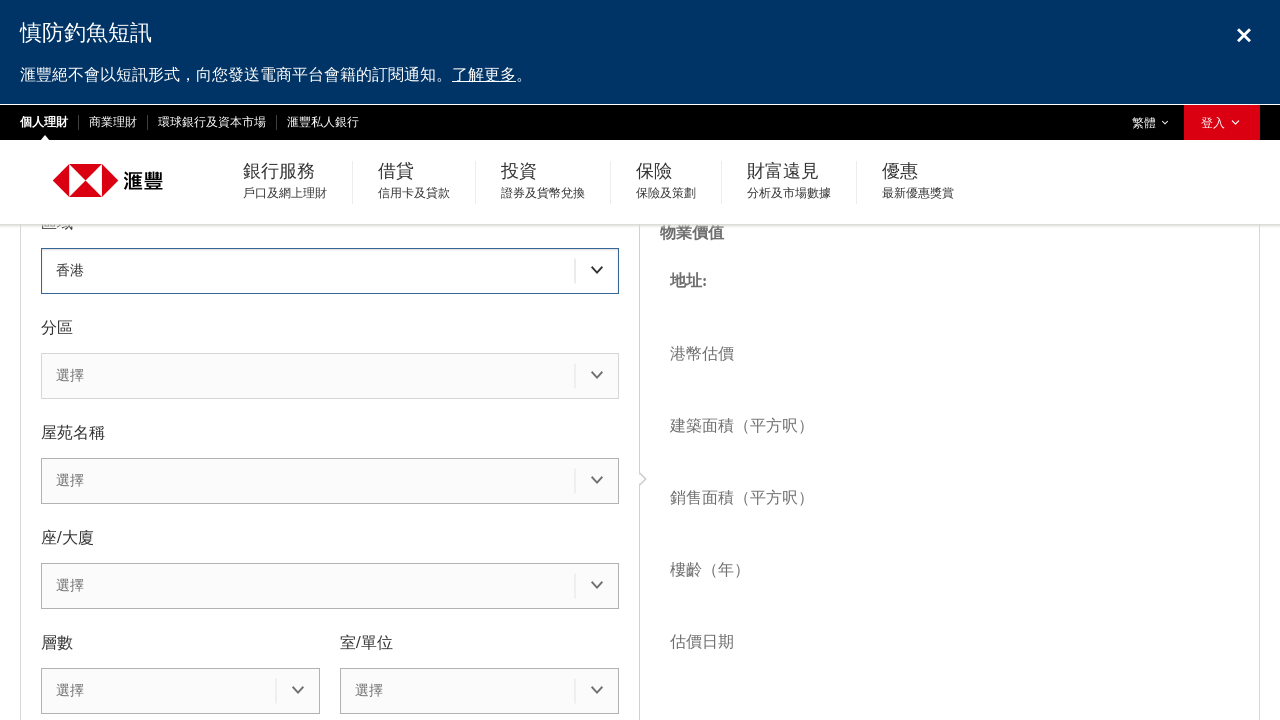

Waited for district dropdown to update
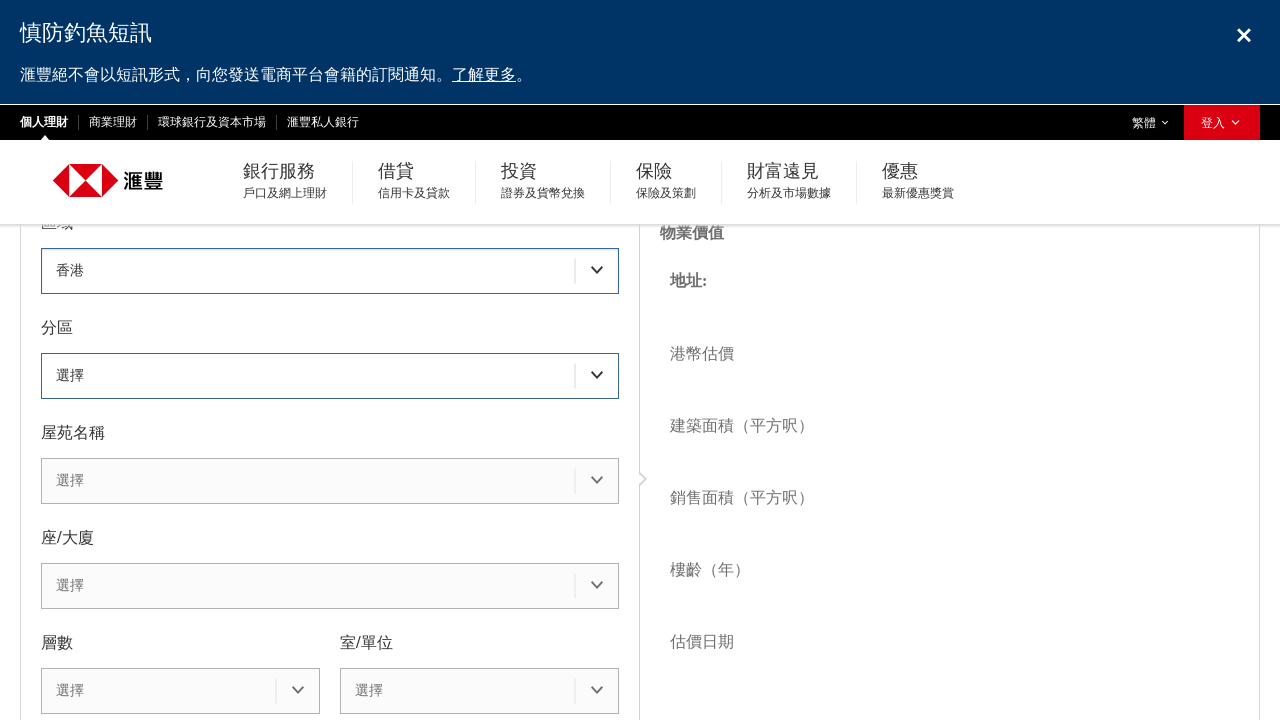

Clicked on district dropdown to open it at (330, 376) on #tools_form_2_selectized
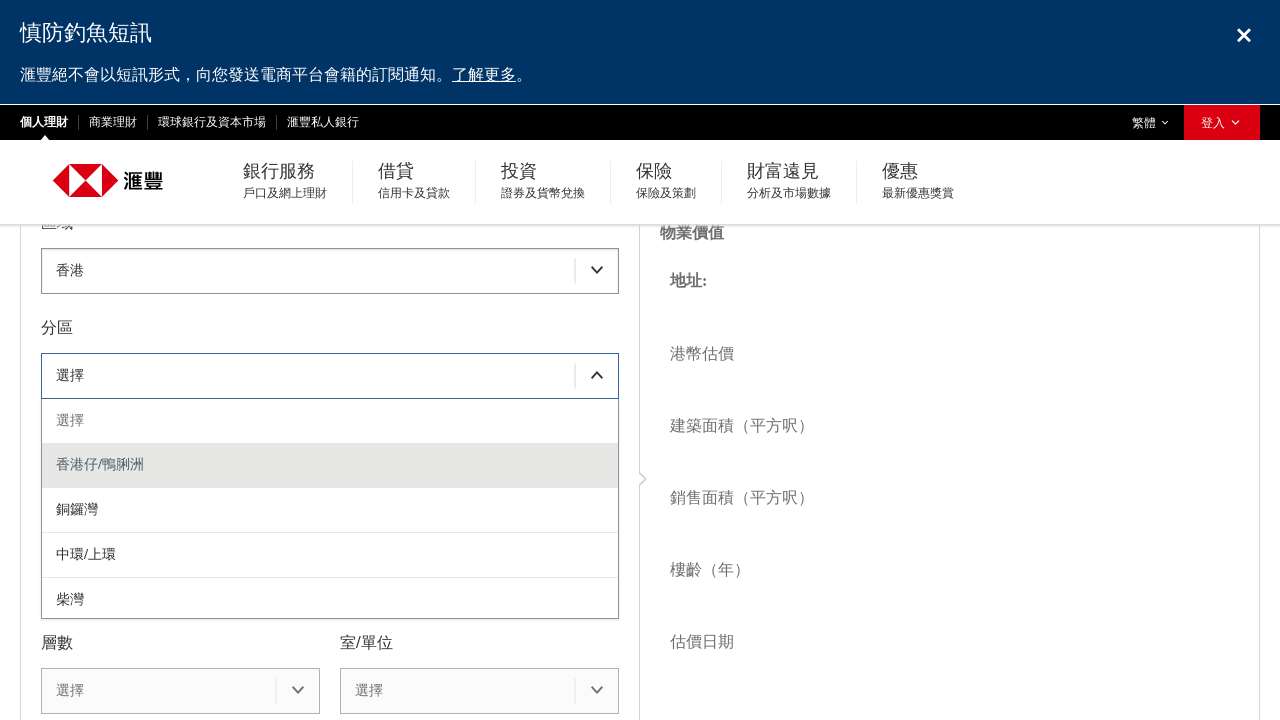

District dropdown menu appeared
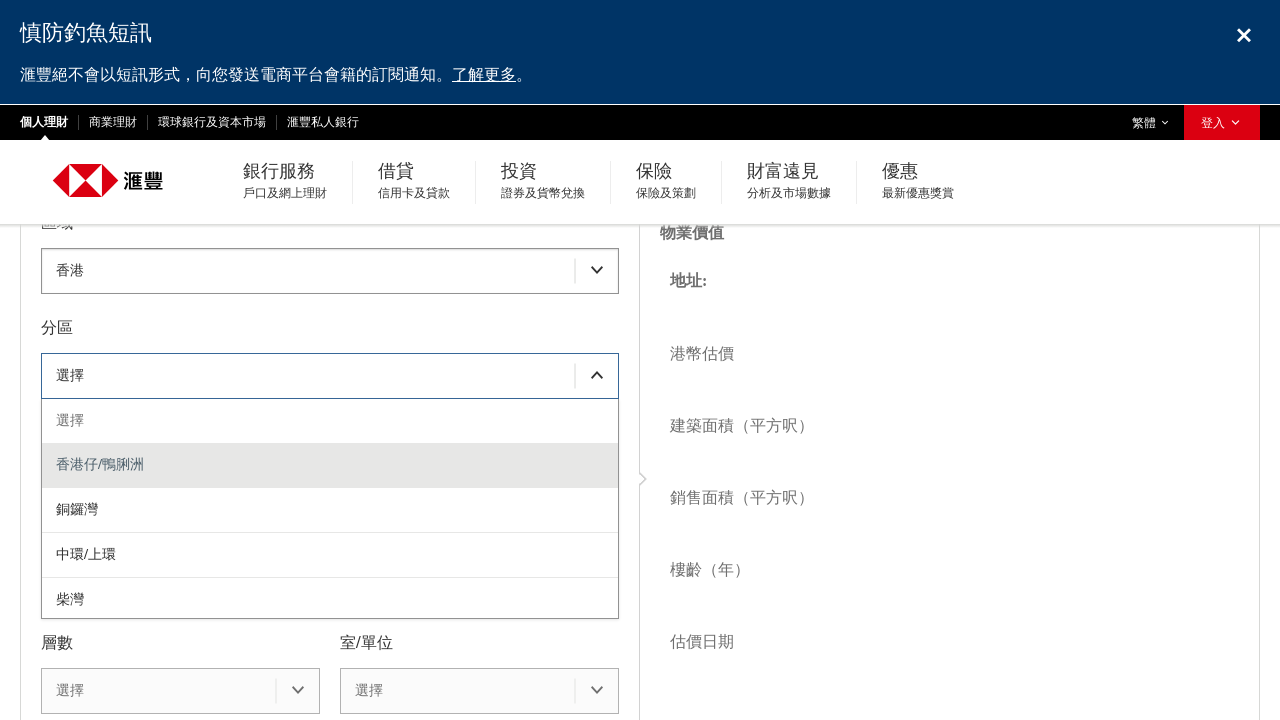

Selected first district option from dropdown at (330, 465) on #tools_form_2_menu div >> nth=1
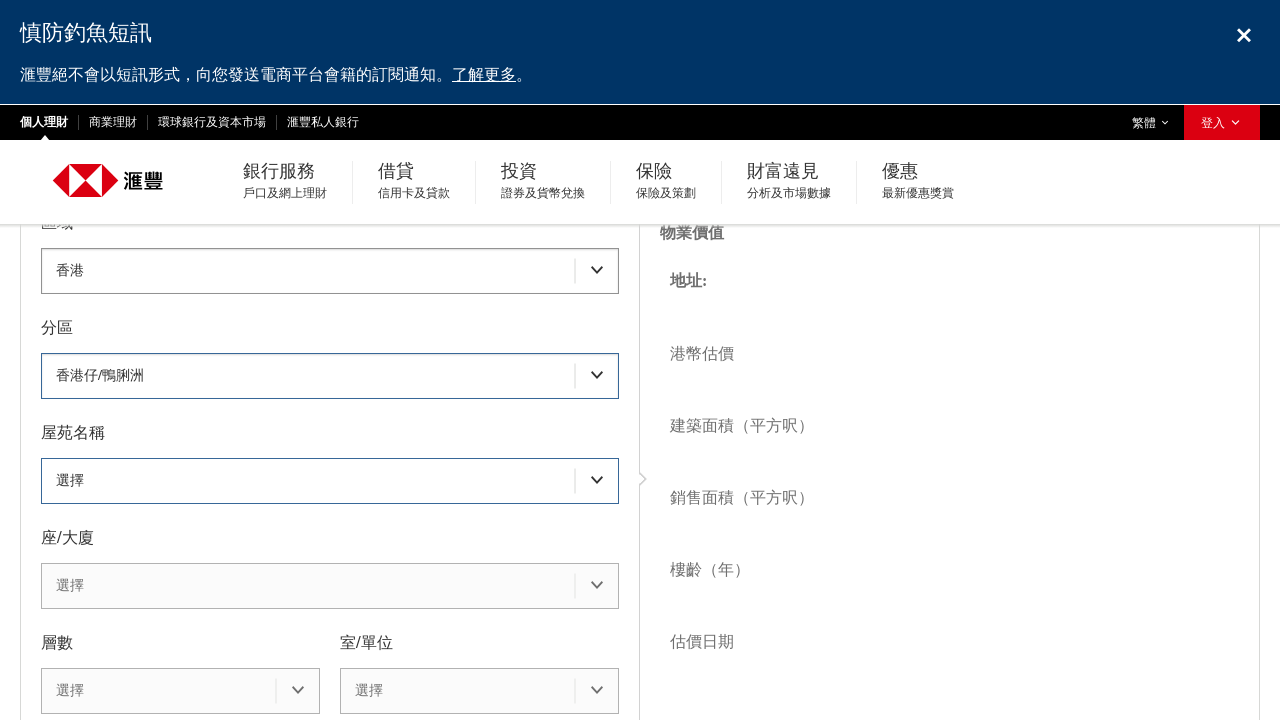

Waited for district selection to be processed
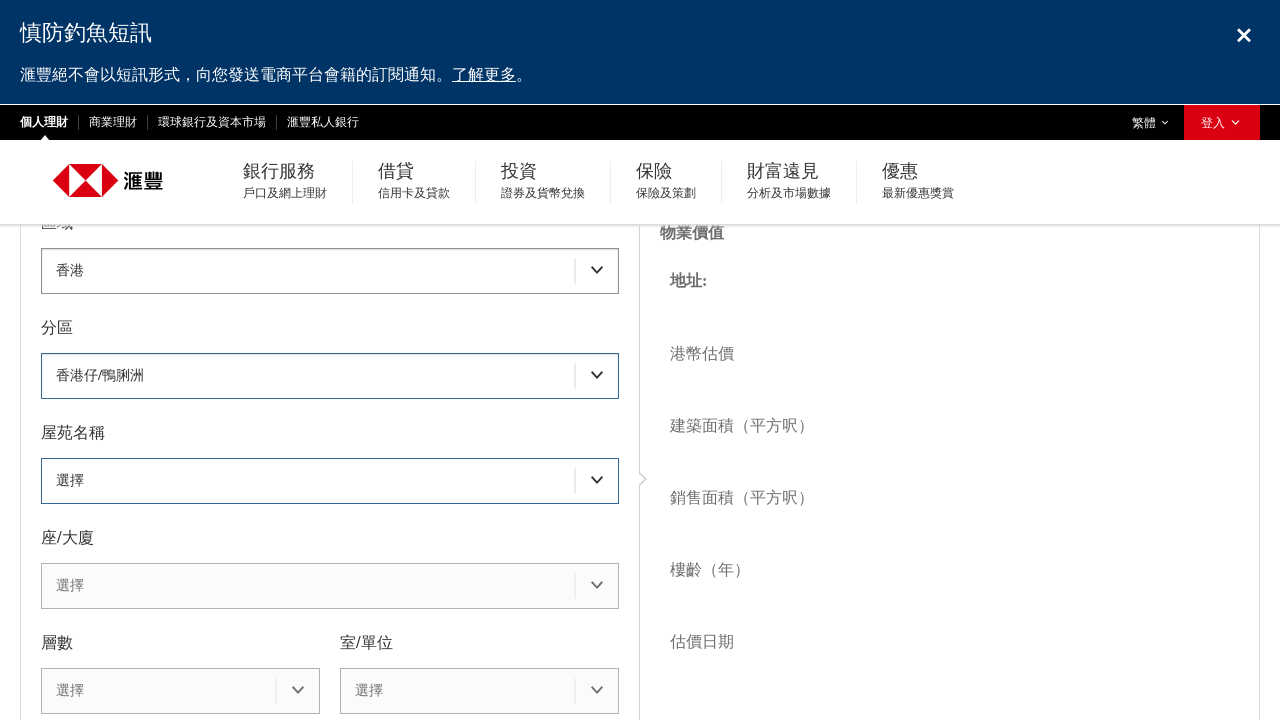

Verified district selection by confirming selected text element exists
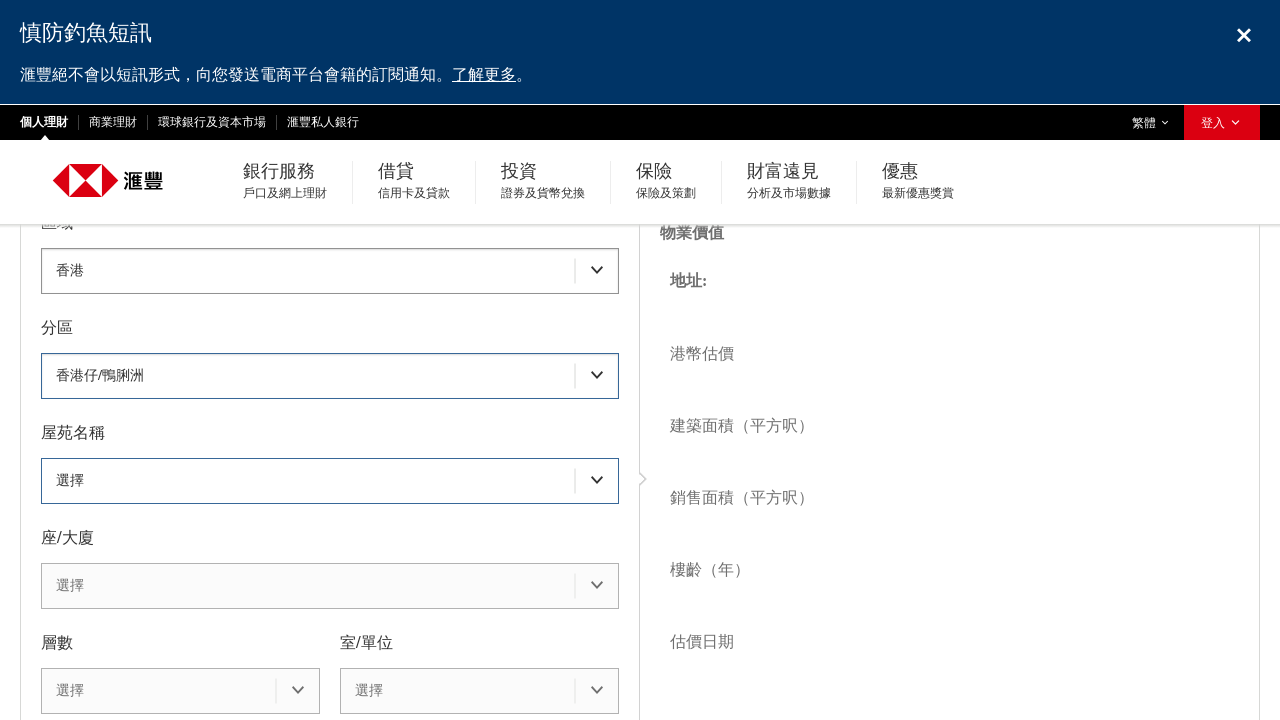

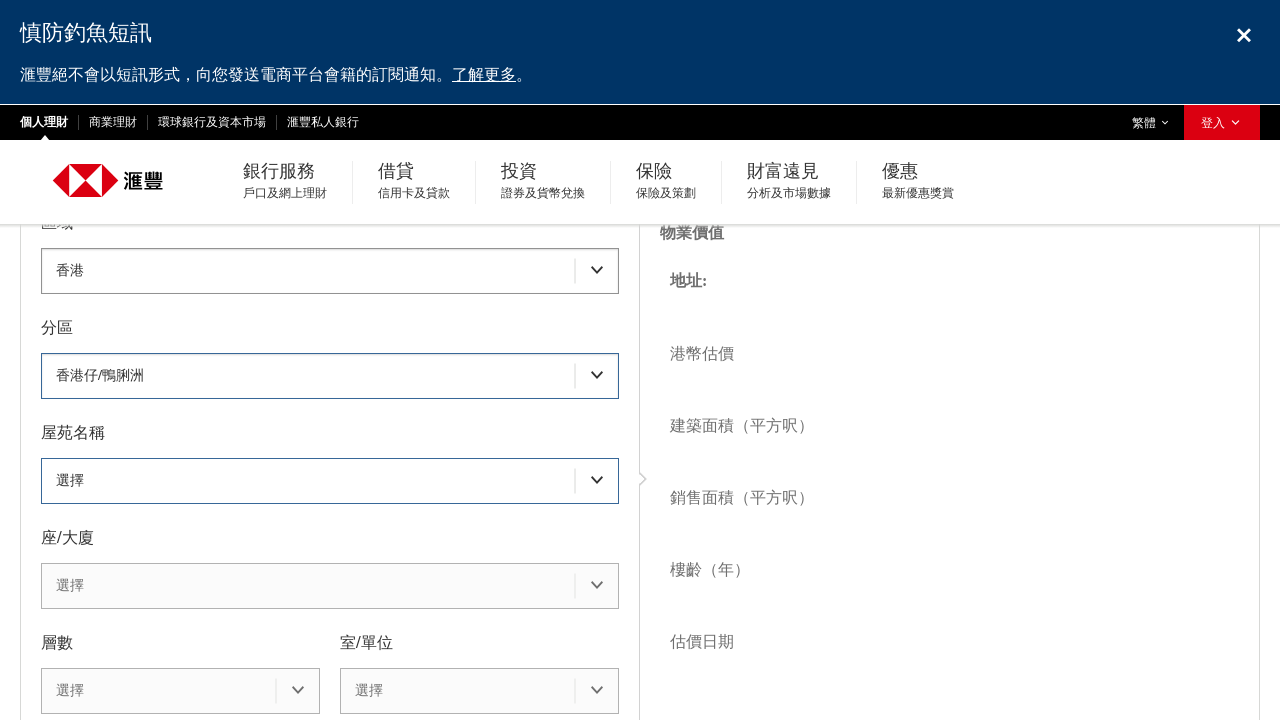